Tests the alert message when attempting to login with empty credentials

Starting URL: https://the-internet.herokuapp.com

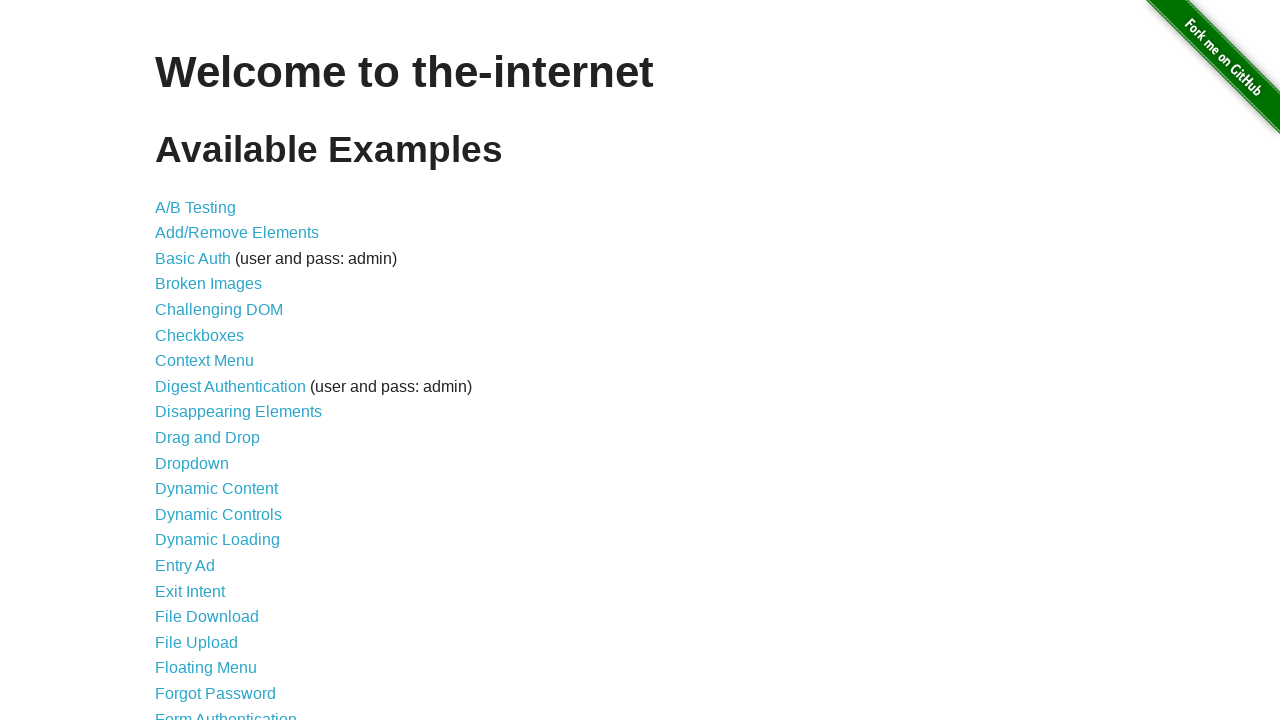

Clicked on Form Authentication link at (226, 712) on xpath=//a[text()='Form Authentication']
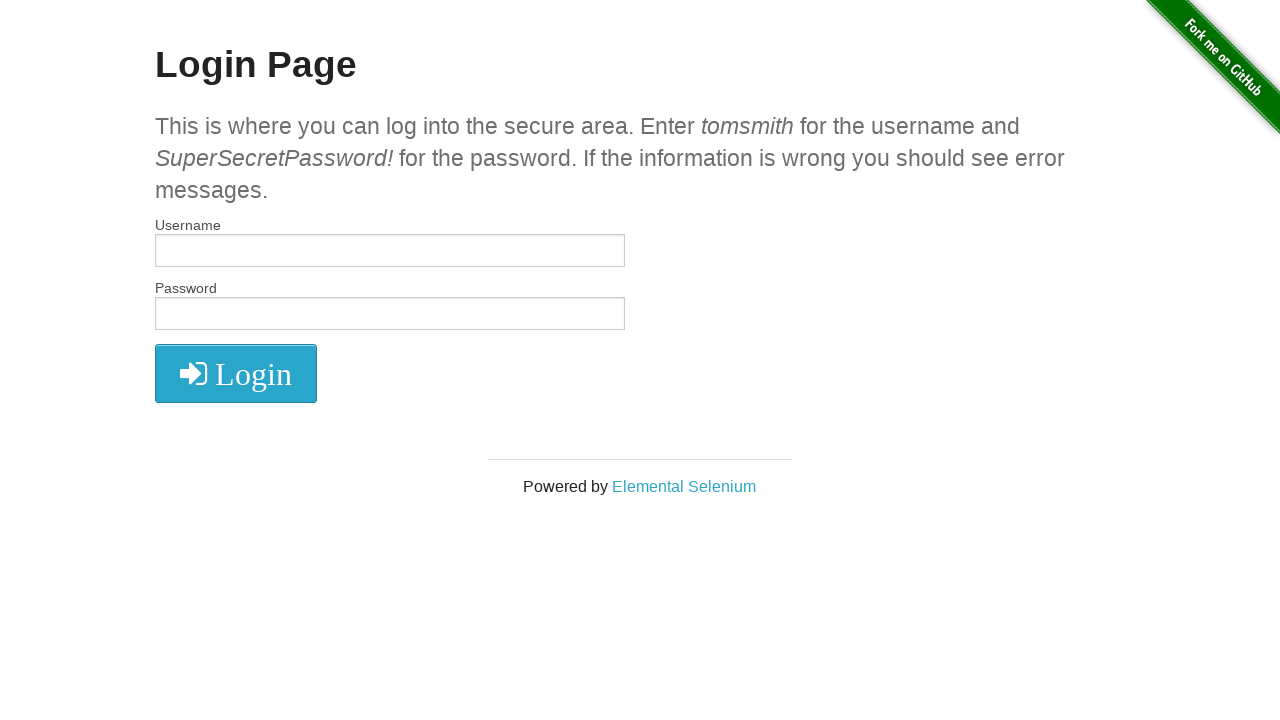

Clicked login button without entering credentials at (236, 373) on .radius
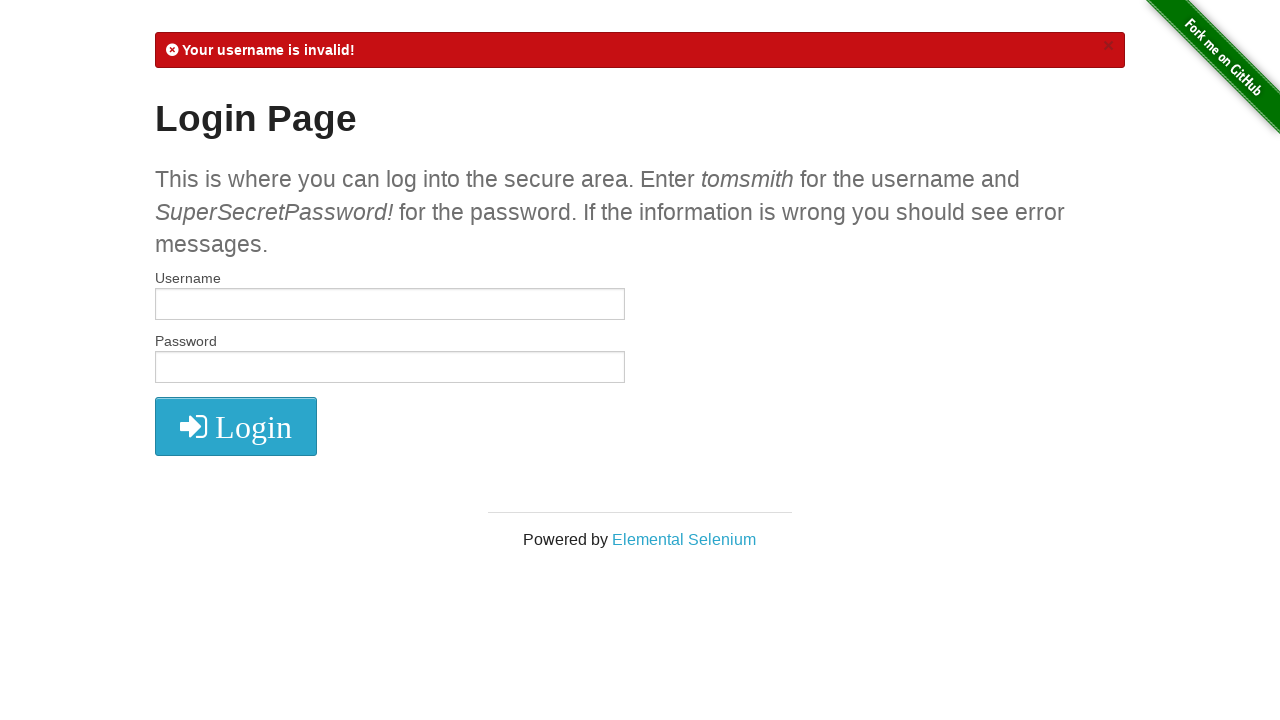

Located alert message element
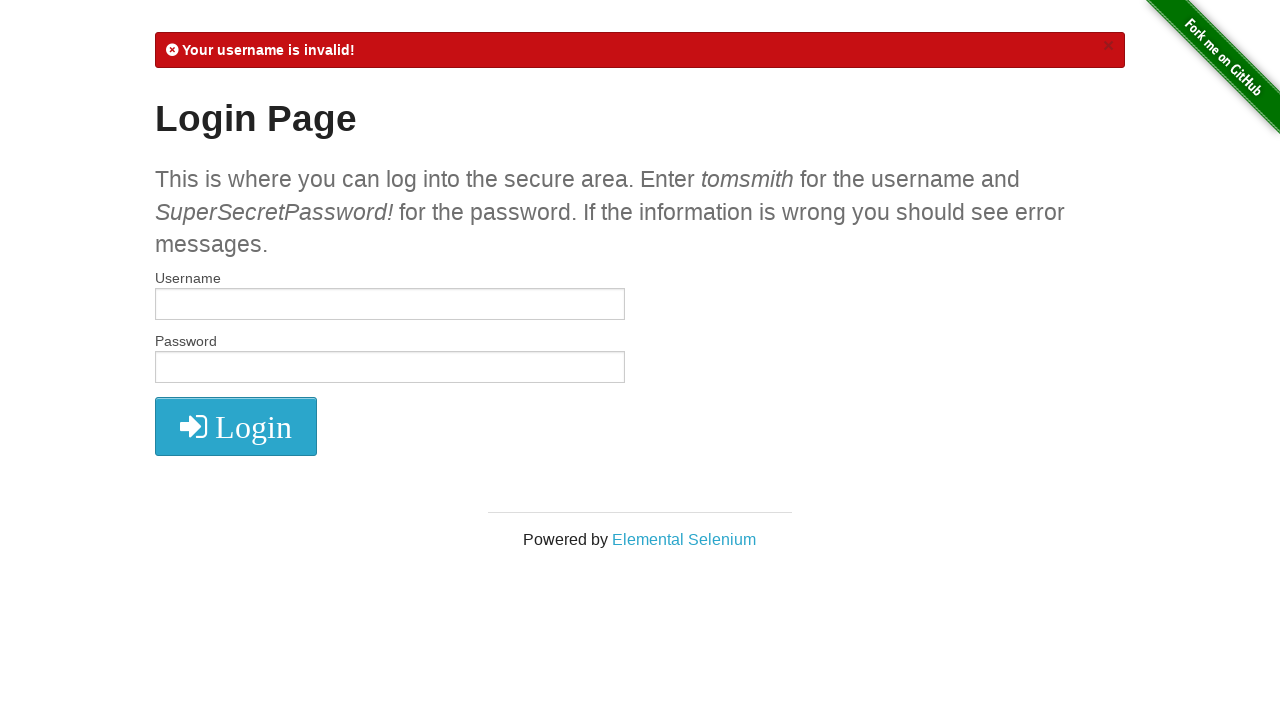

Verified alert message contains 'Your username is invalid!'
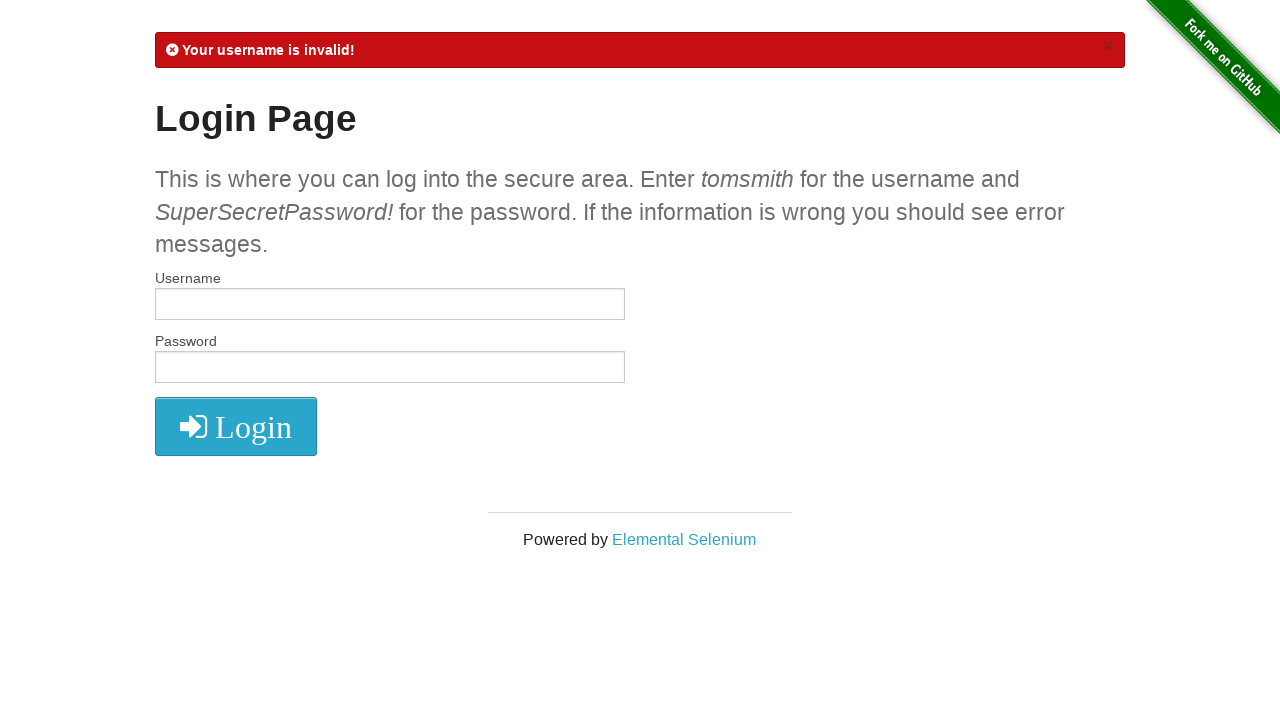

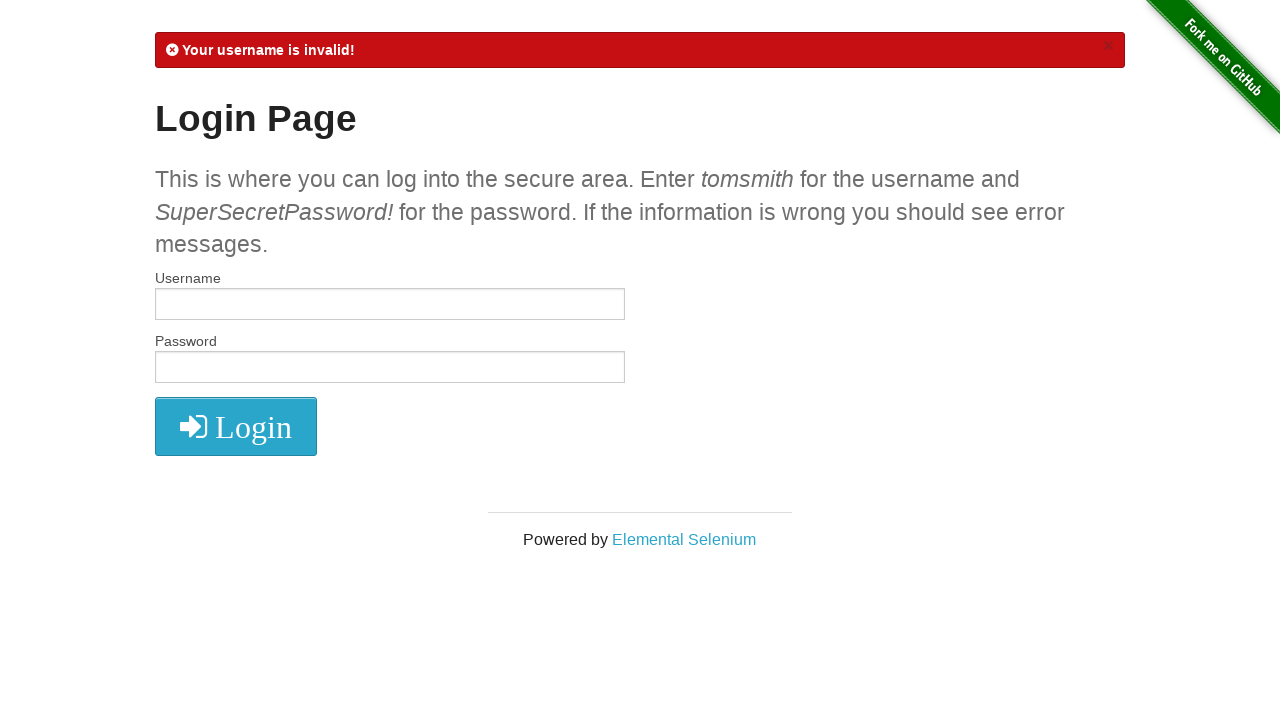